Tests radio button interactions by selecting different options and verifying their states on a demo page

Starting URL: https://www.leafground.com/radio.xhtml

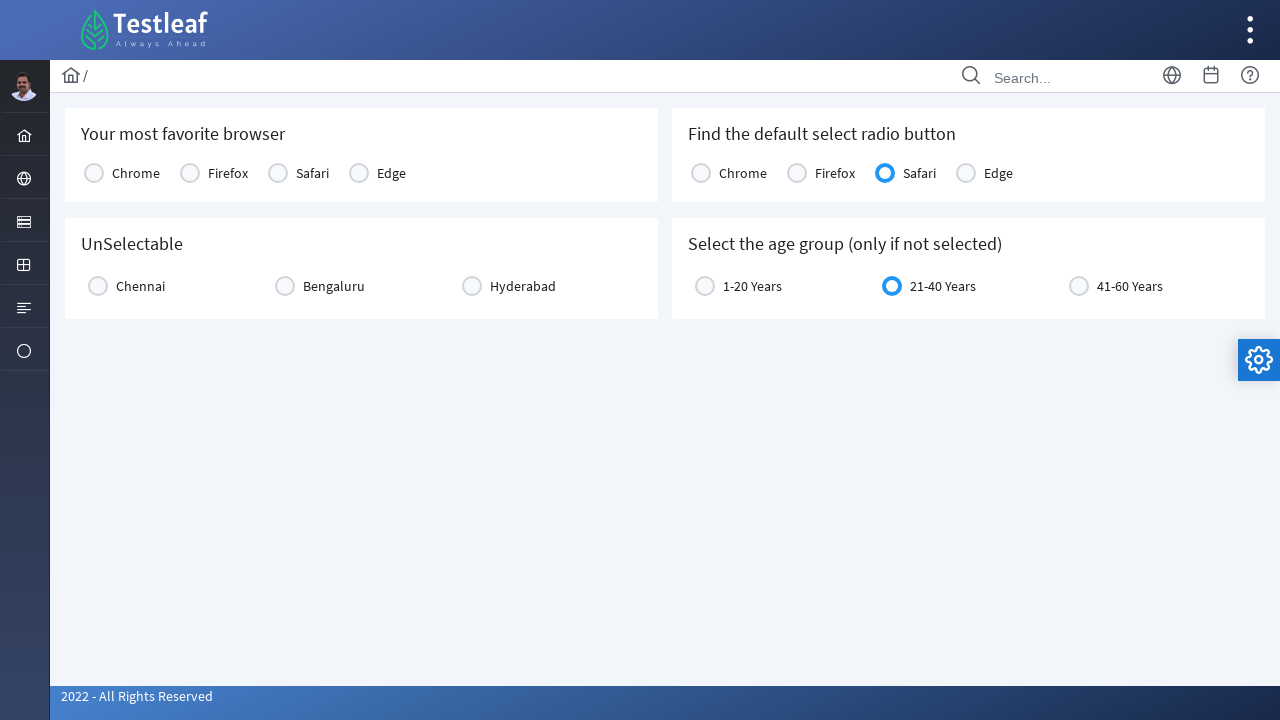

Clicked on Edge radio button at (392, 173) on xpath=//label[text()='Edge']
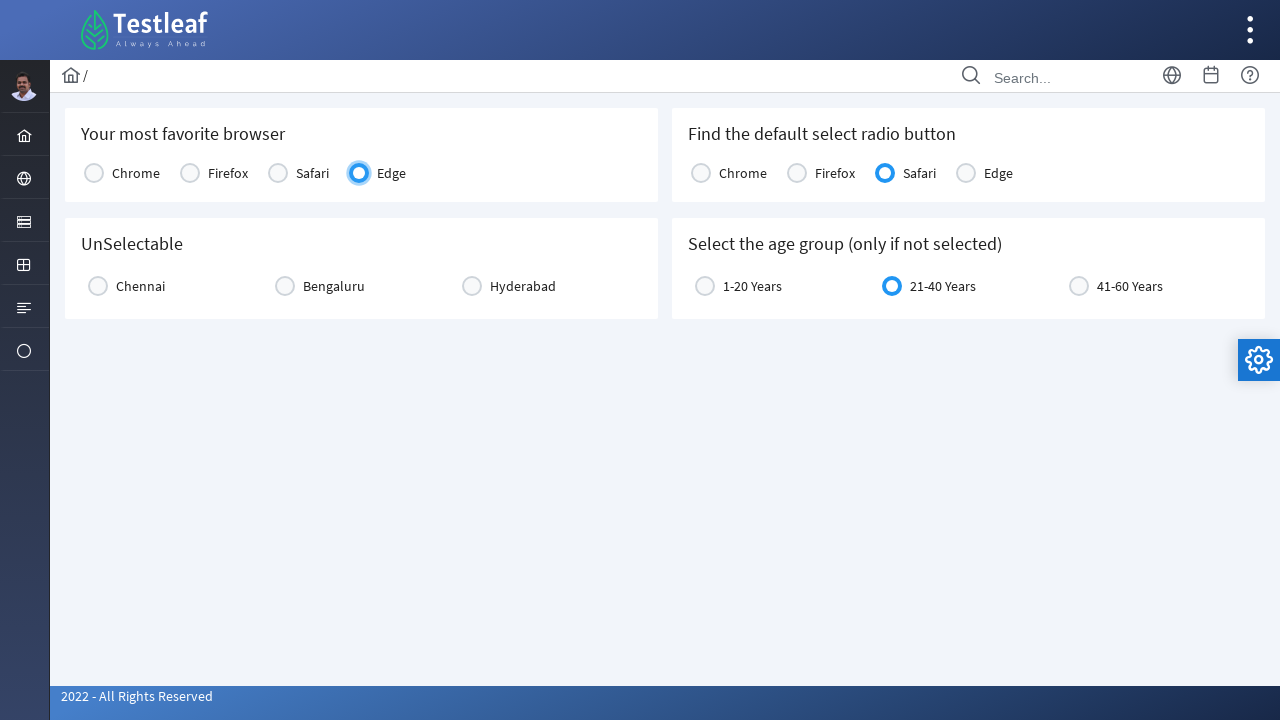

Clicked on Hyderabad radio button at (523, 286) on xpath=//label[text()='Hyderabad']
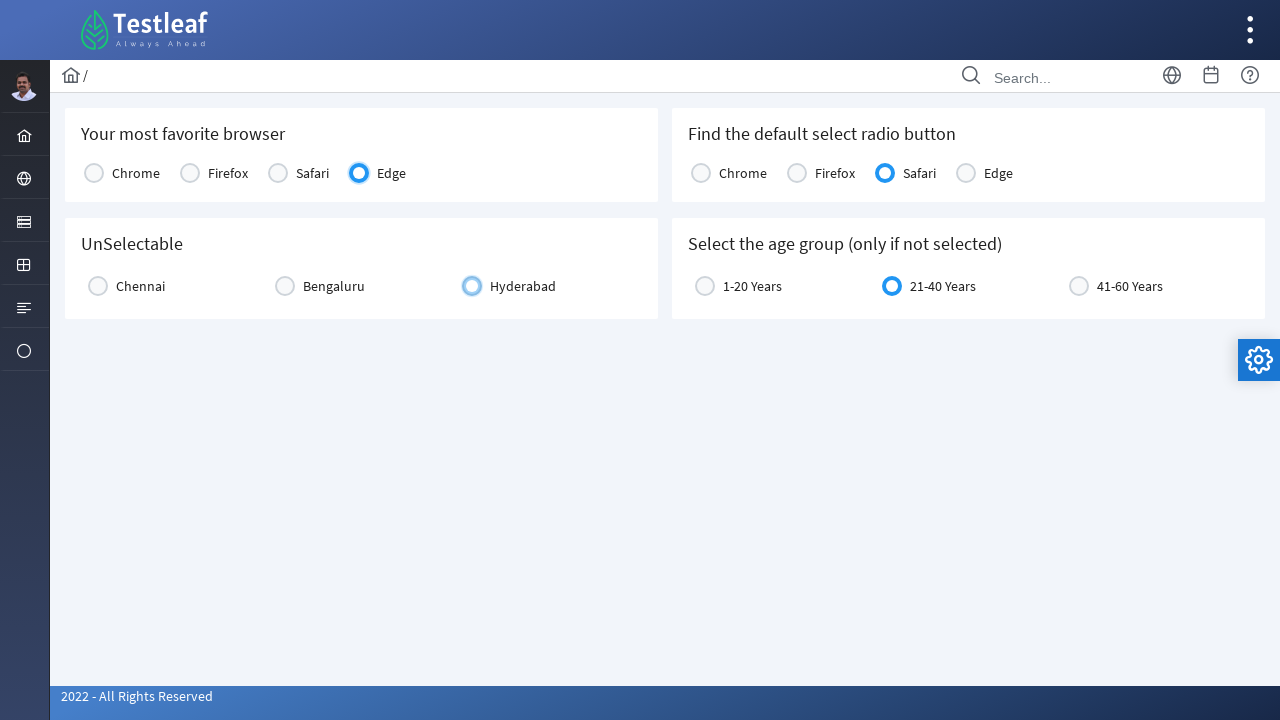

Retrieved value attribute from Bengaluru radio button
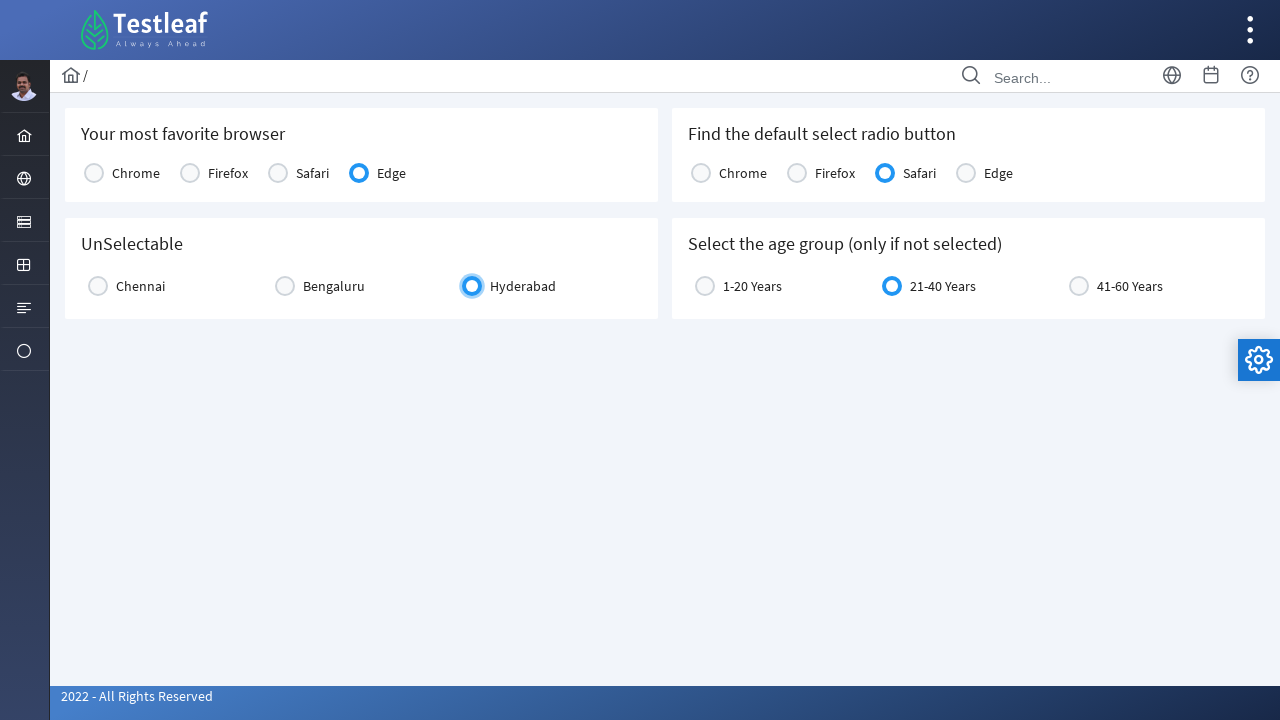

Retrieved value attribute from Chennai radio button
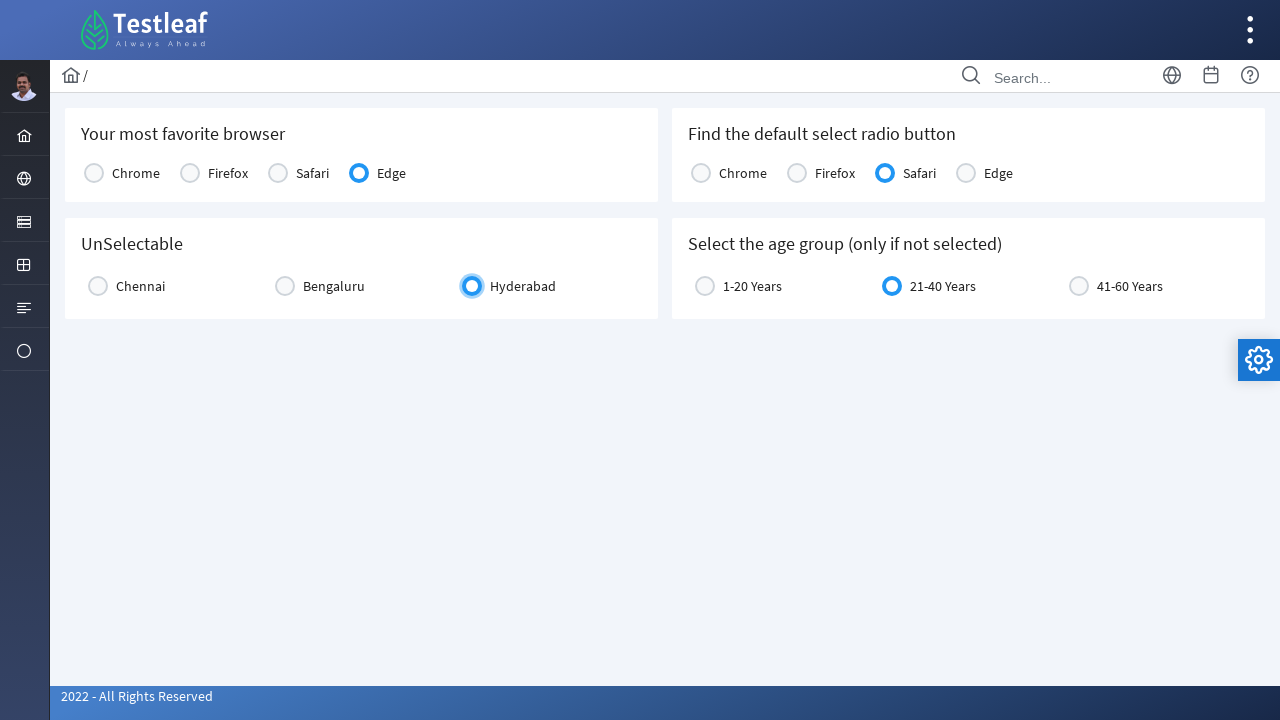

Located active radio button elements
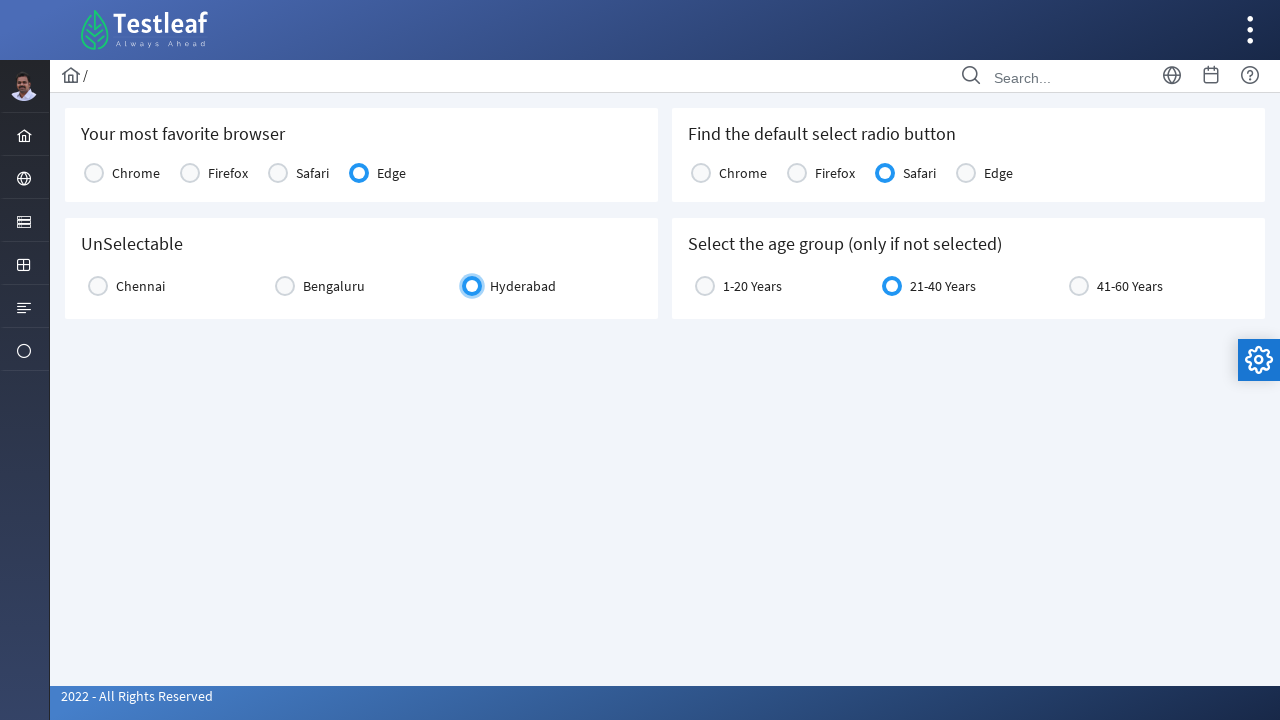

Checked if active radio button is enabled
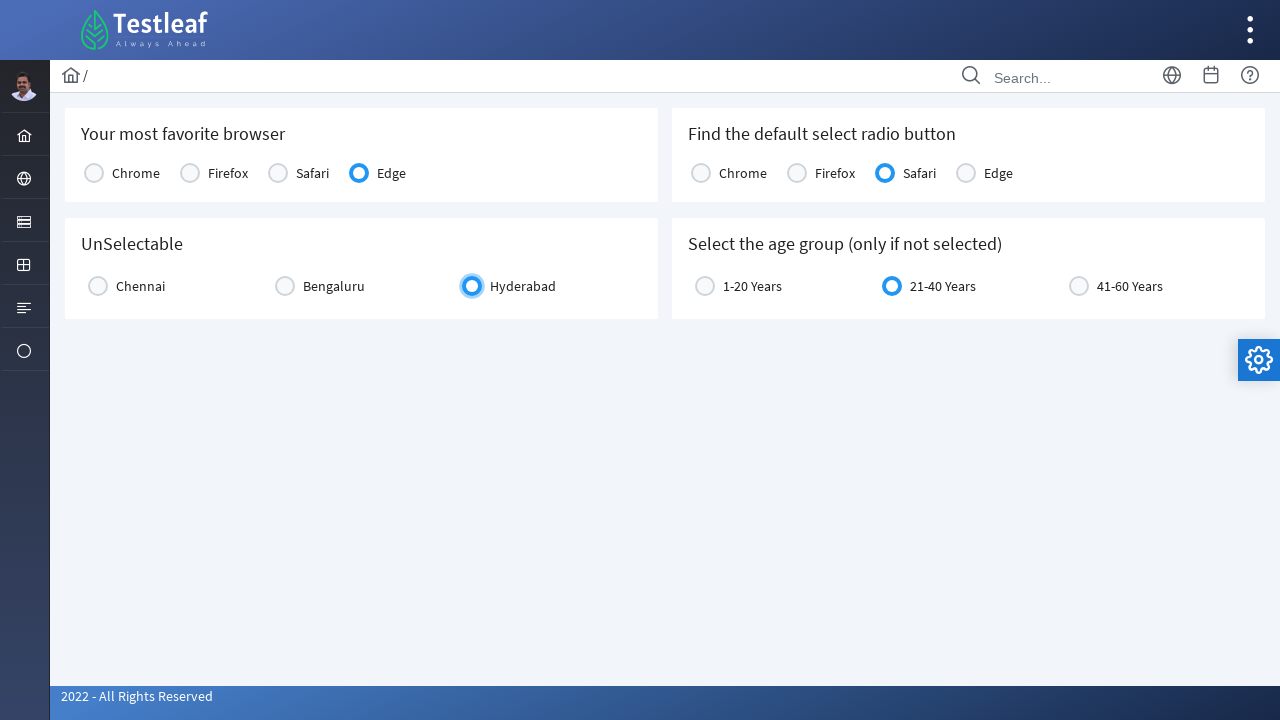

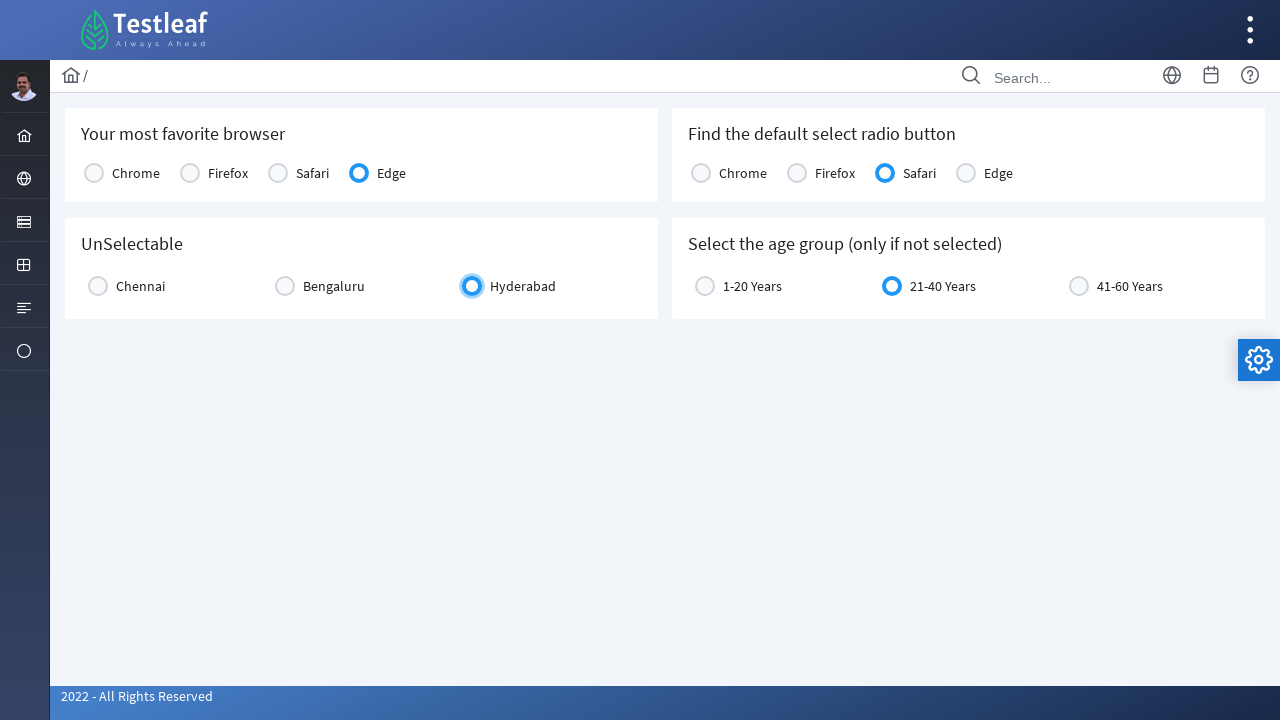